Navigates to SafeSpace live occupancy display page for SOVI dining location and waits for content to load

Starting URL: https://app.safespace.io/api/display/live-occupancy/15da3cfa?view=percent

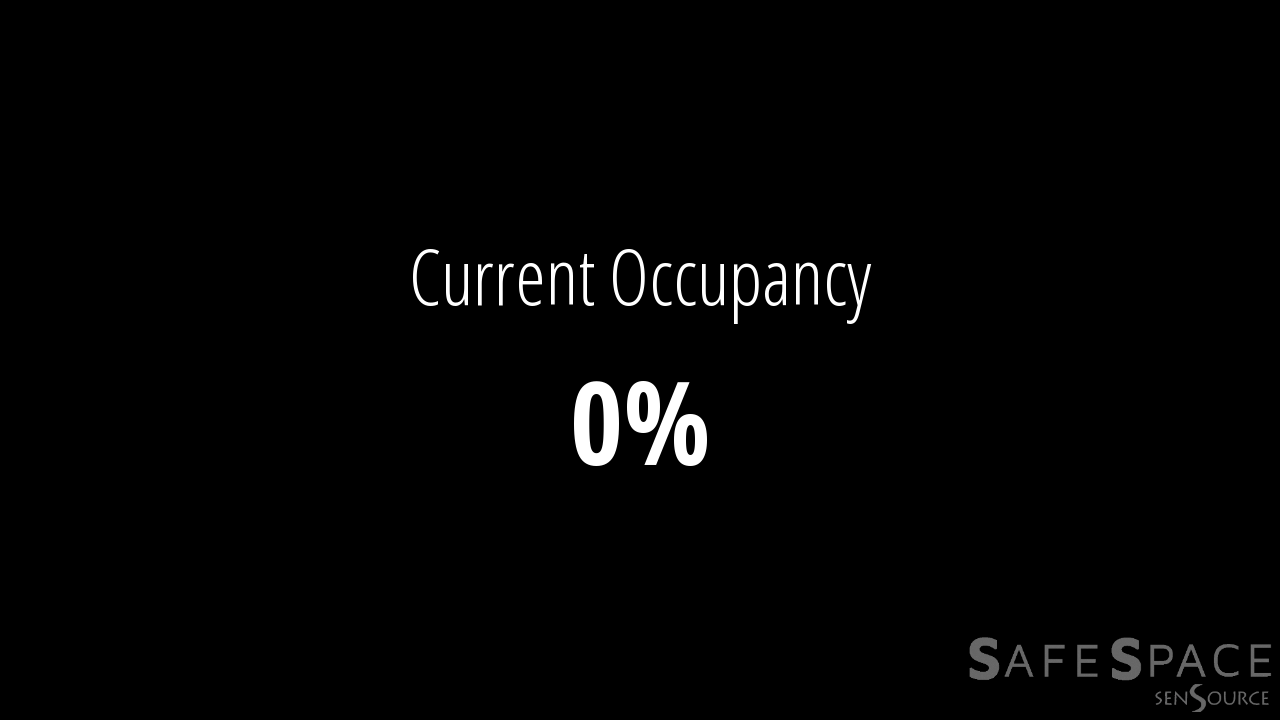

Navigated to SafeSpace live occupancy display page for SOVI dining location
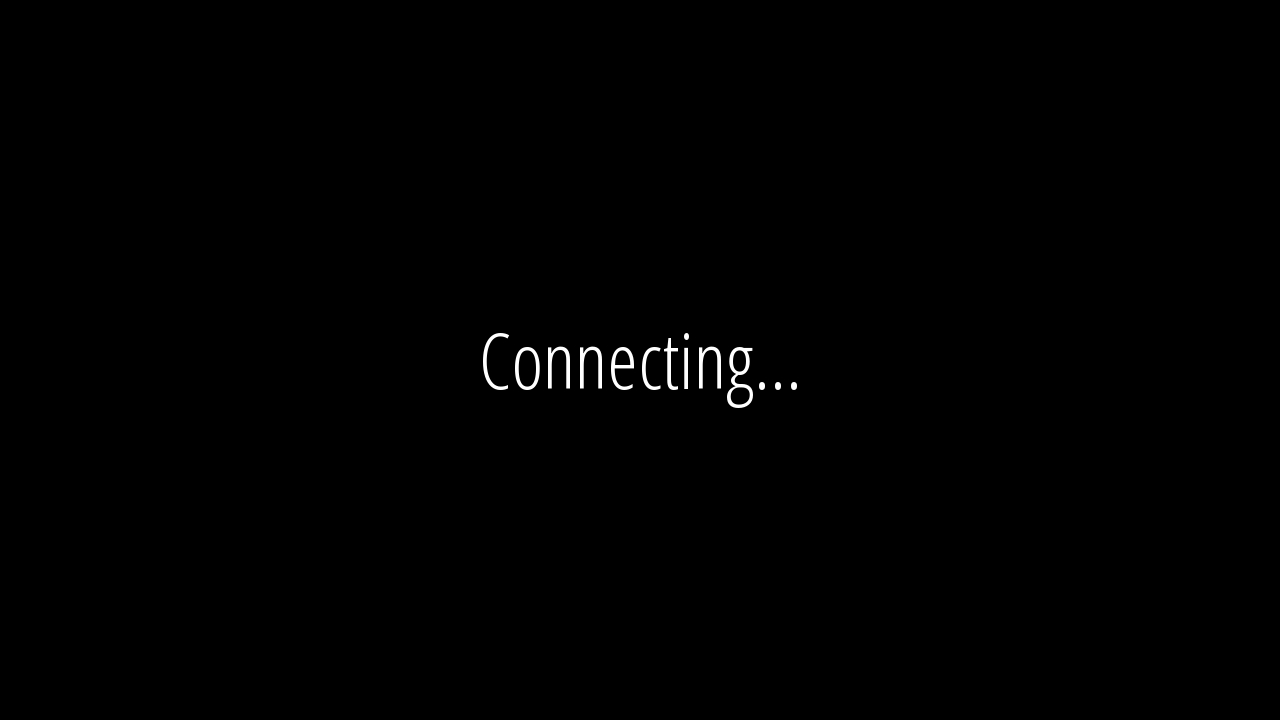

Waited for page content to fully load and network idle
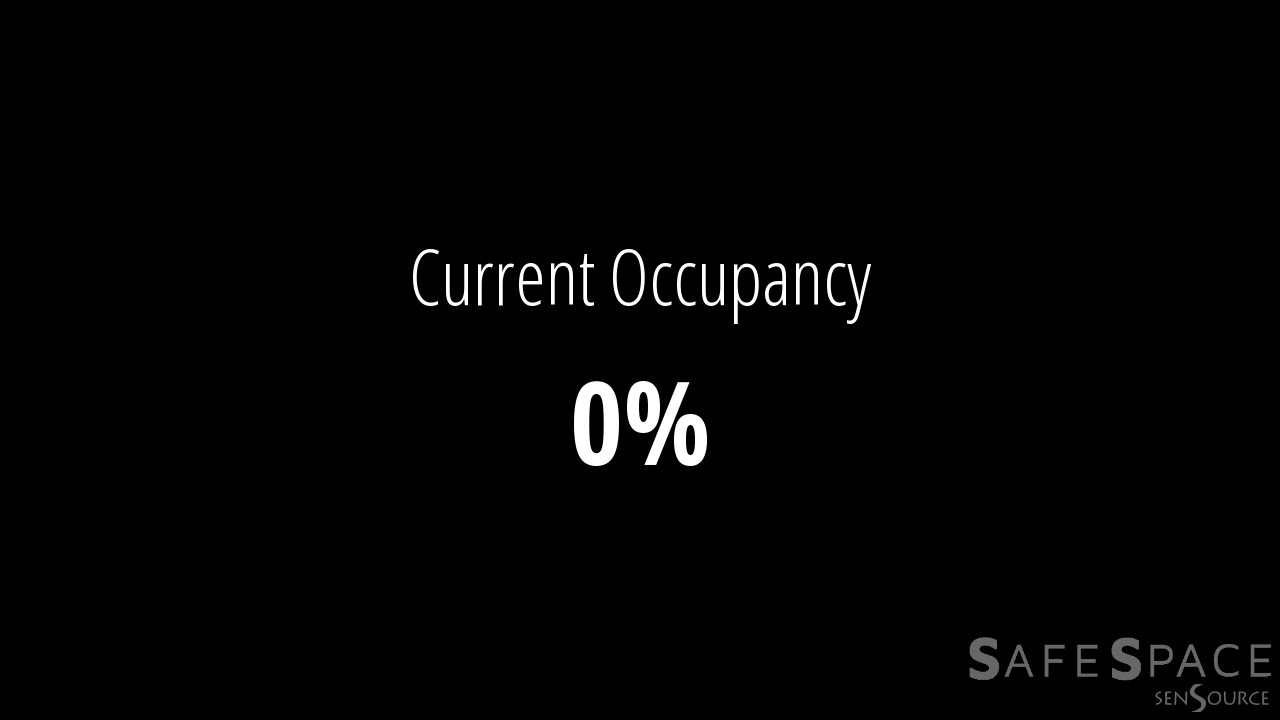

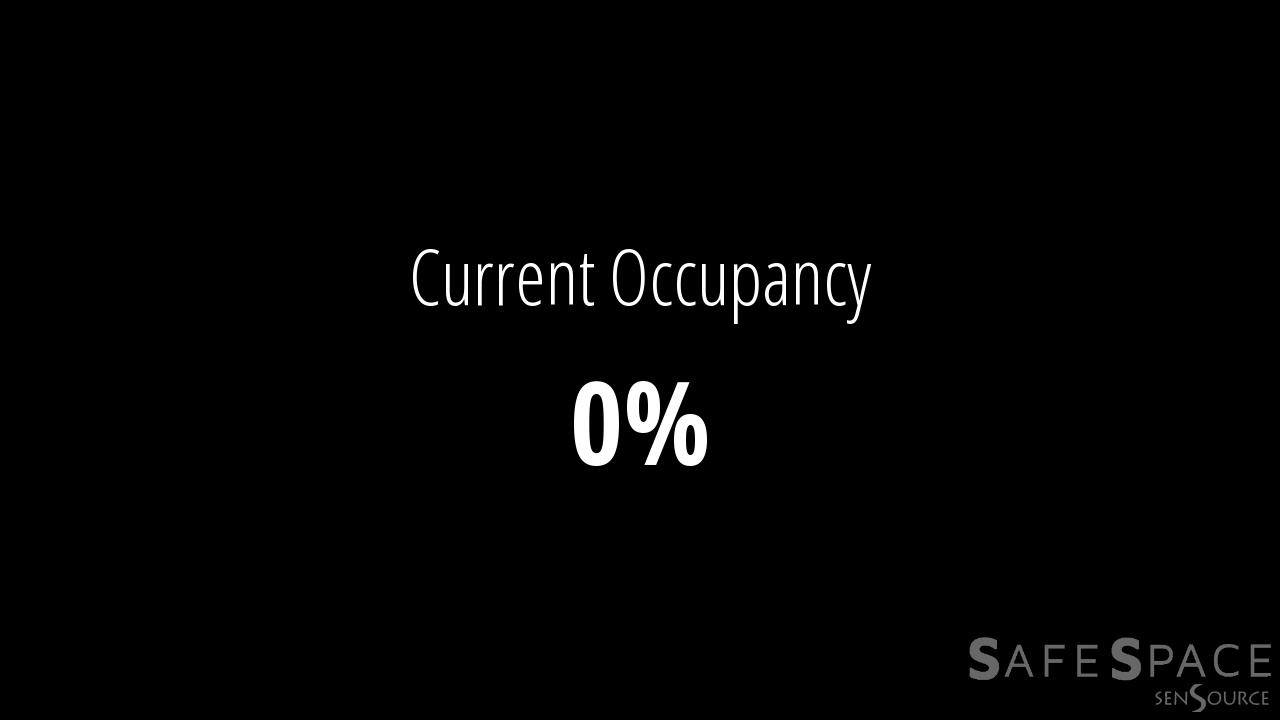